Tests alert handling on Selenium documentation page by scrolling to a confirm dialog section, clicking a sample link, and accepting the alert

Starting URL: https://www.selenium.dev/documentation/webdriver/interactions/alerts/

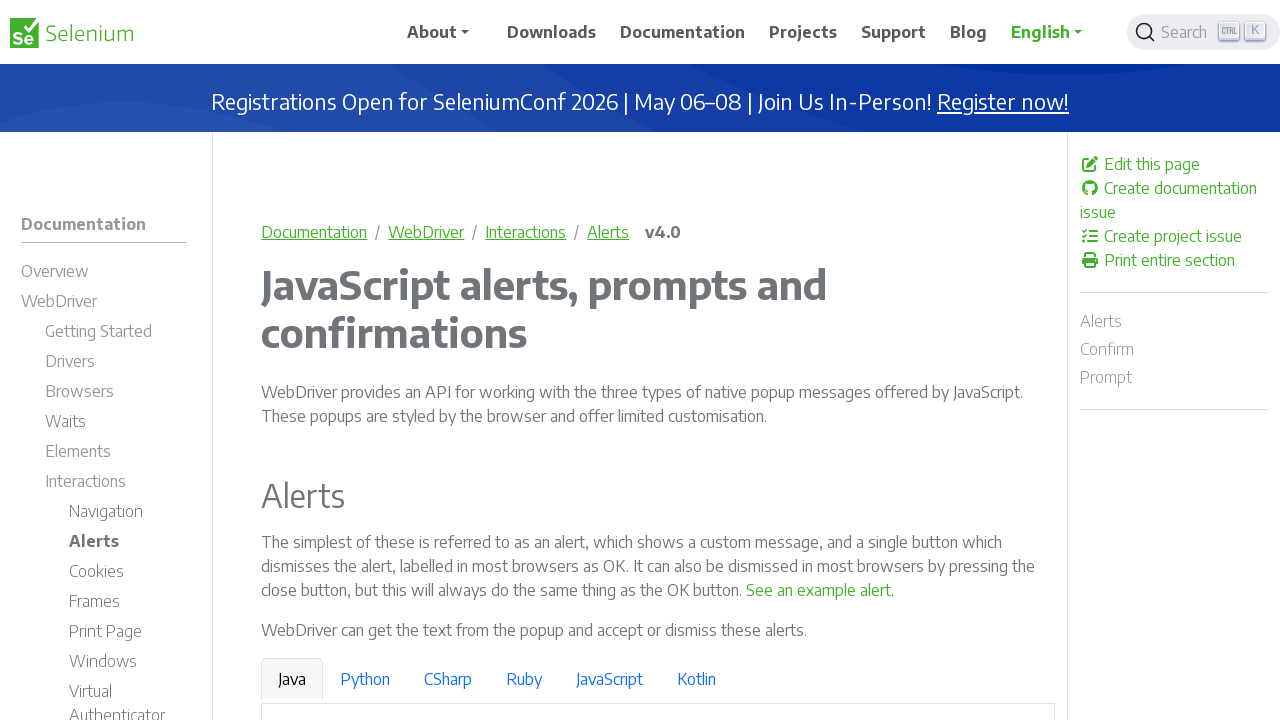

Scrolled to confirm dialog section
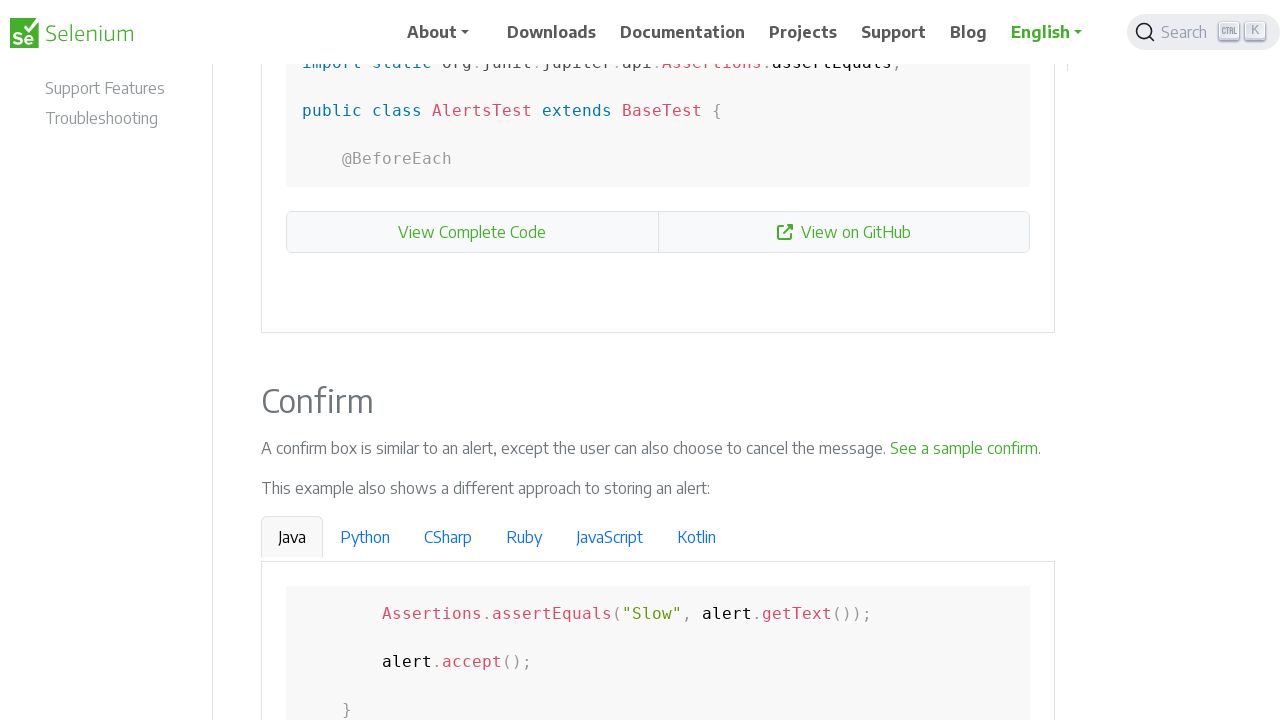

Configured alert handler to accept dialogs
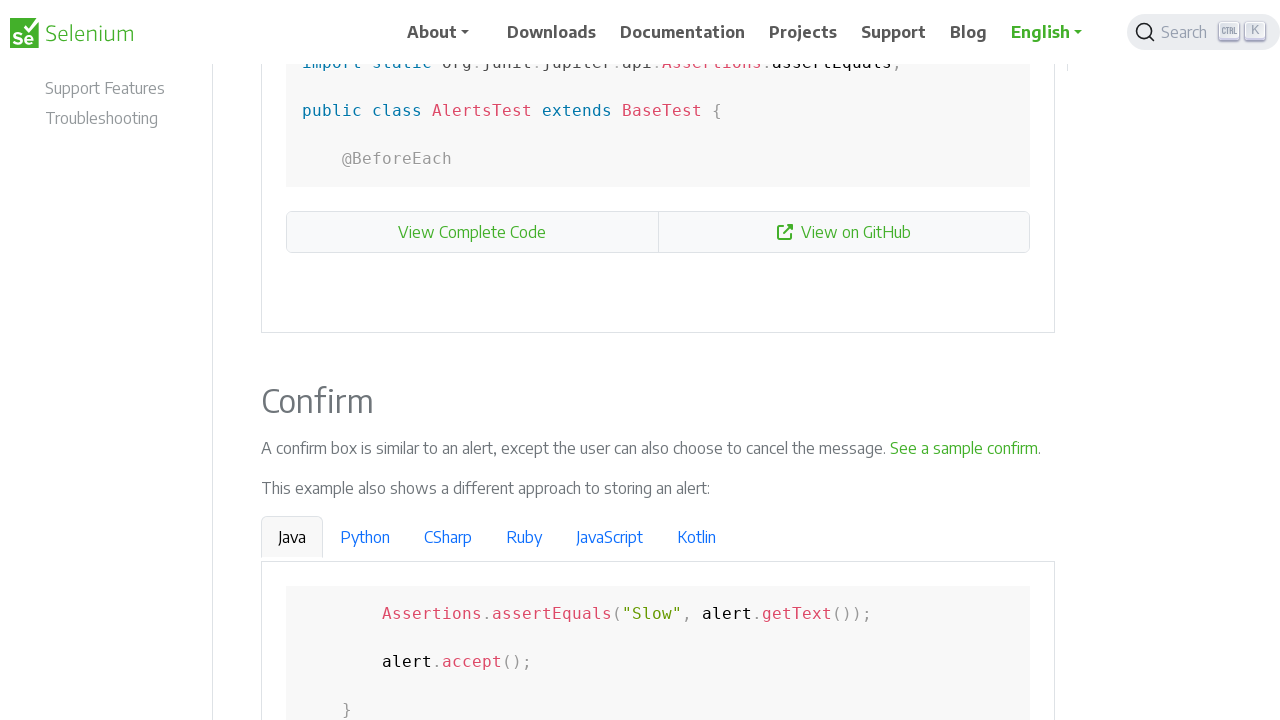

Clicked on sample confirm link at (964, 448) on a:text('See a sample confirm')
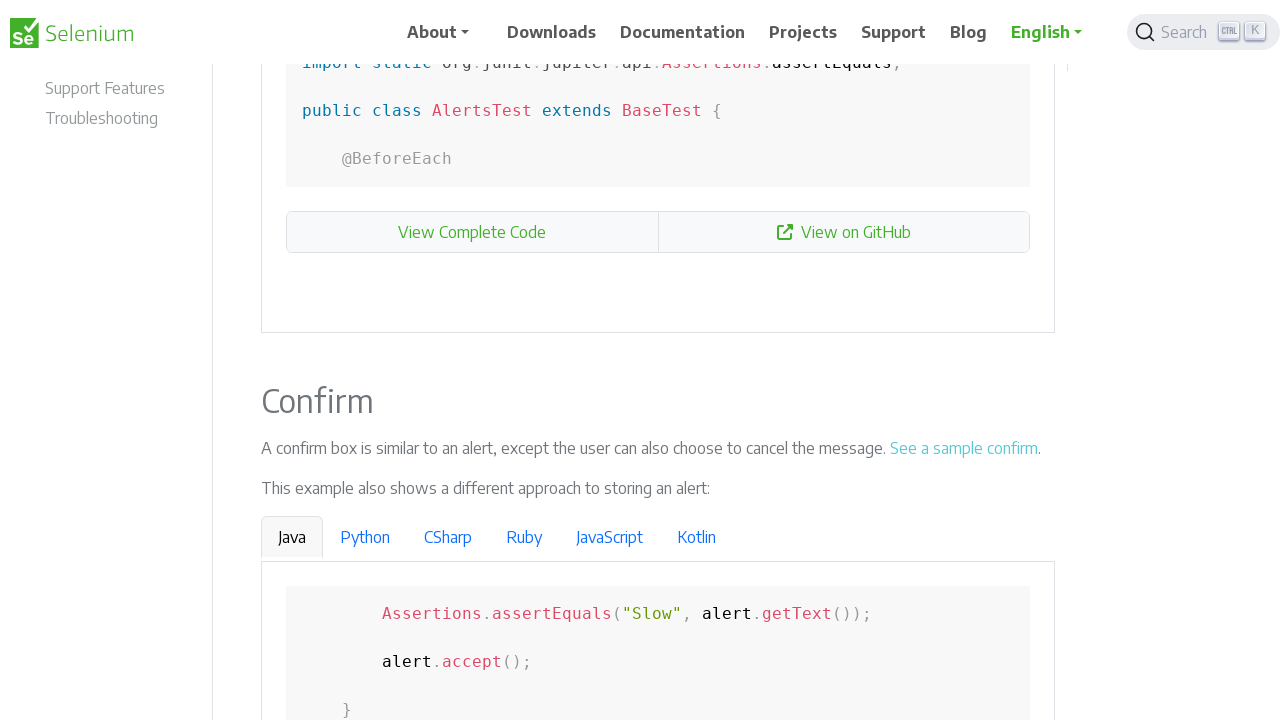

Waited for alert to be handled
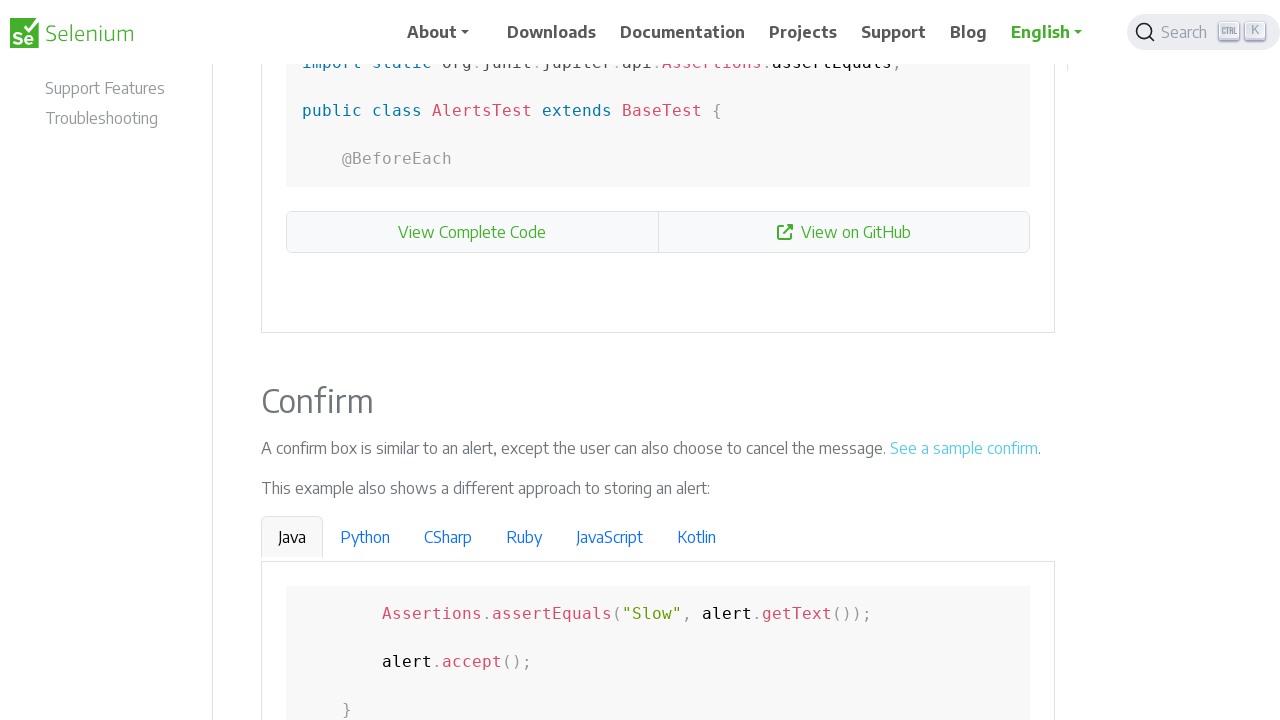

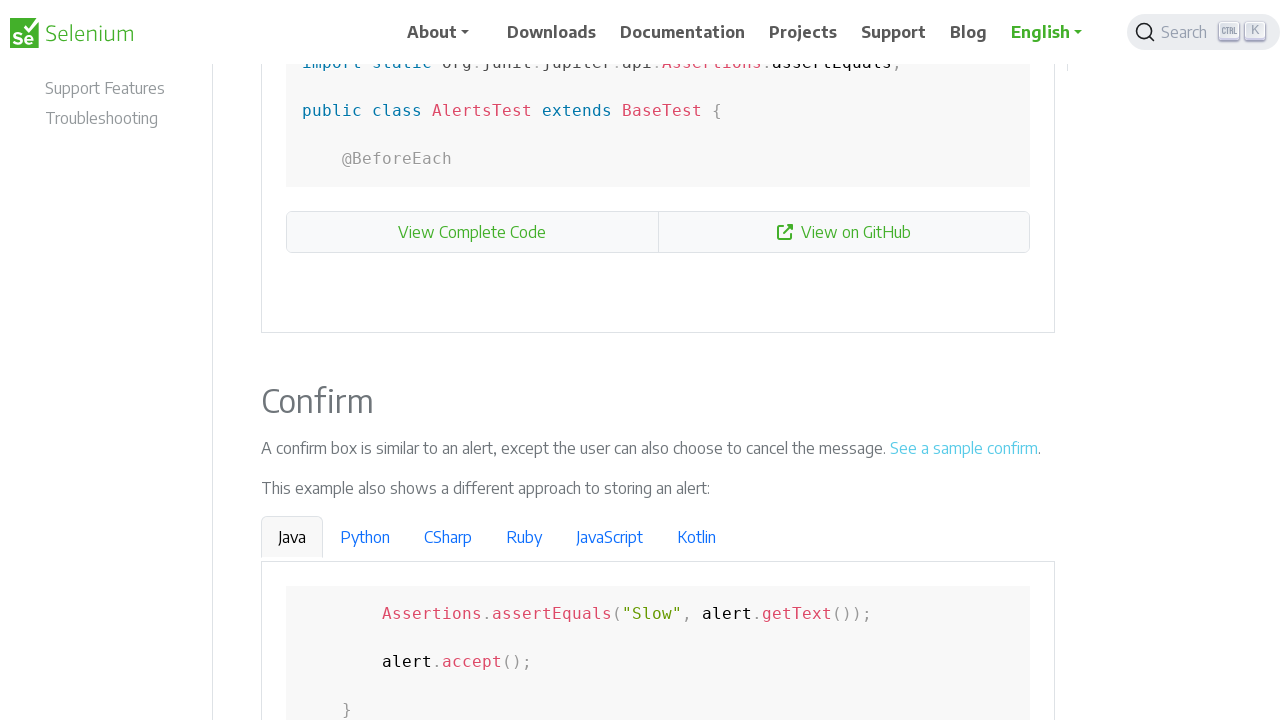